Tests signup form validation by attempting to register with a password less than 8 characters, which should be rejected

Starting URL: https://selenium-blog.herokuapp.com

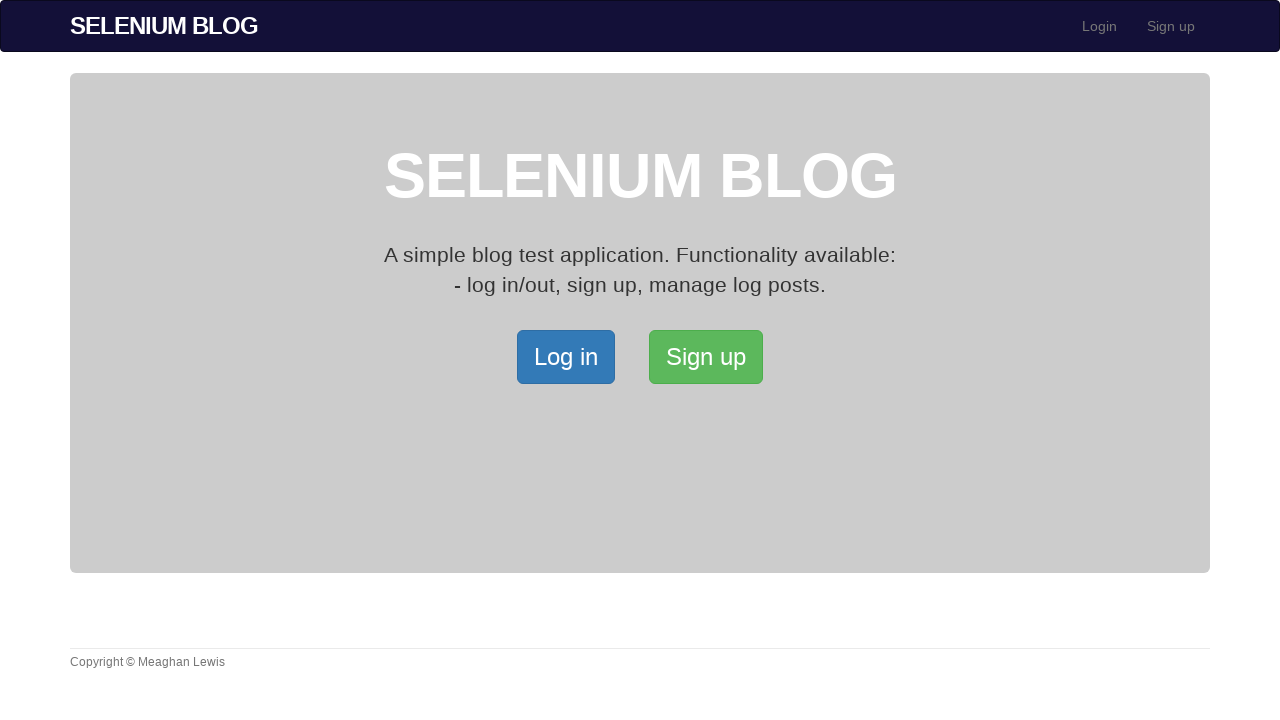

Clicked signup button to open signup page at (1171, 26) on xpath=//*[@id='bs-example-navbar-collapse-1']/ul/li[2]/a
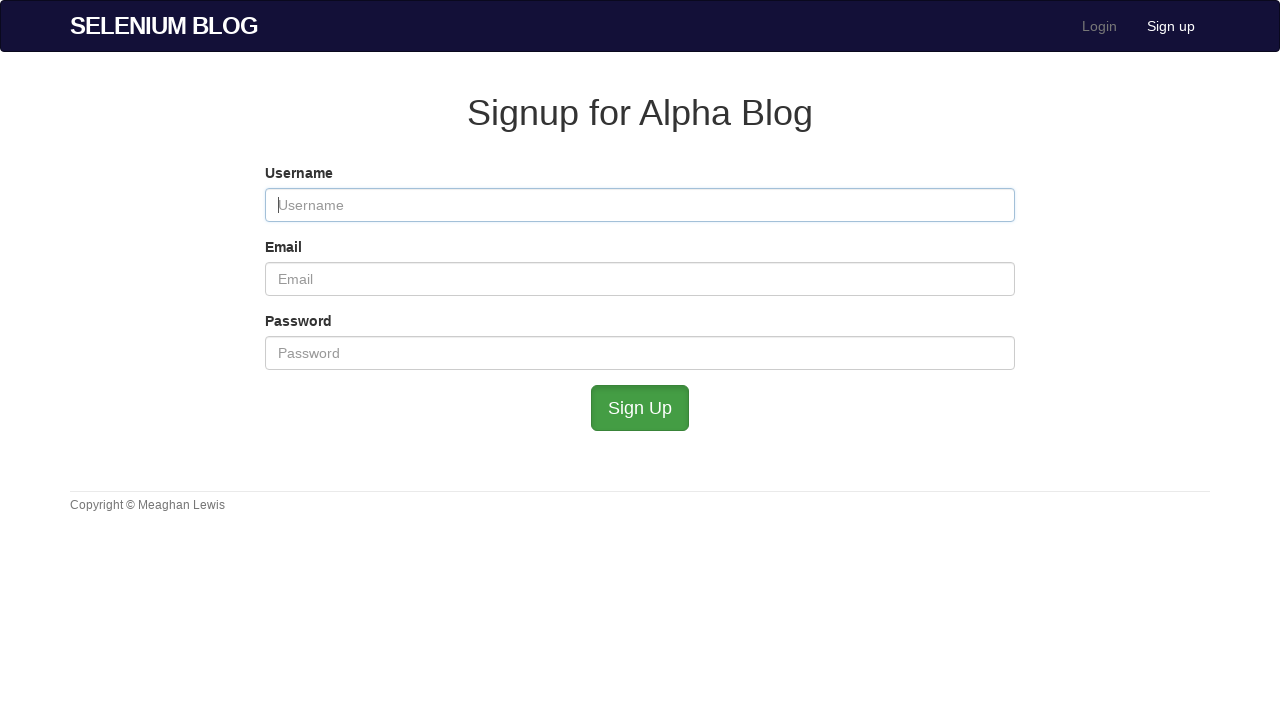

Signup page loaded and username field is visible
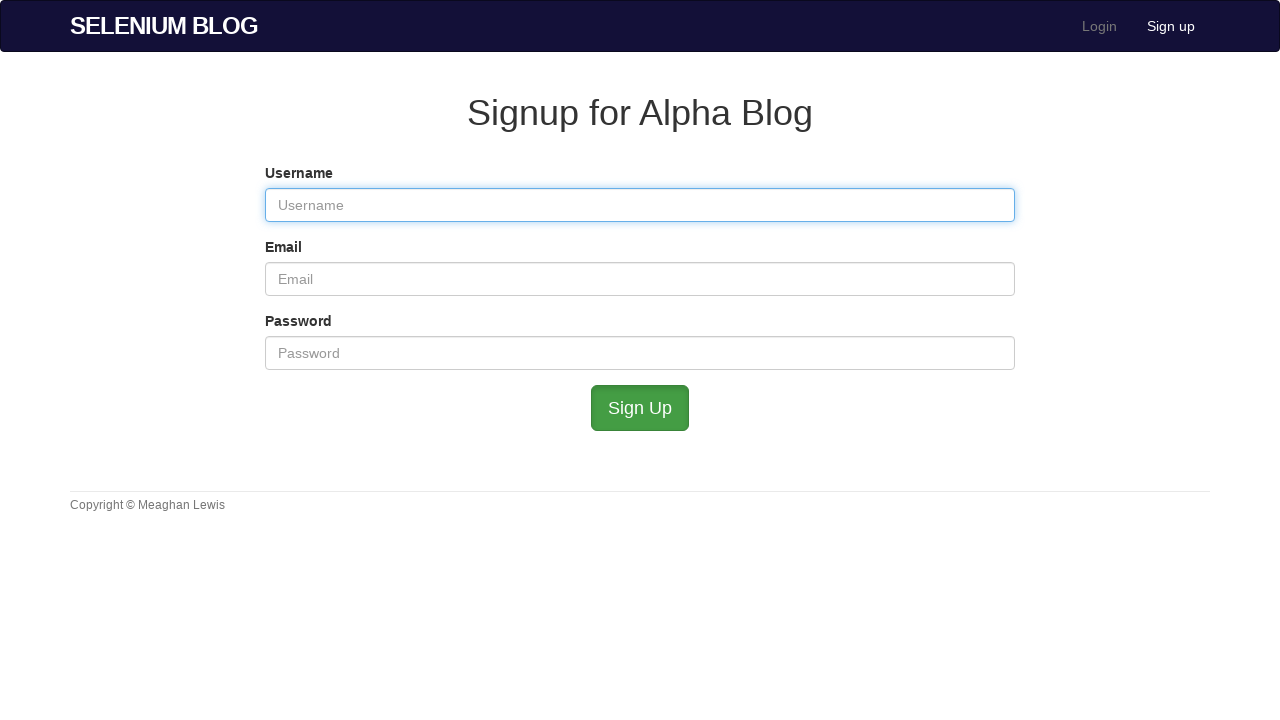

Filled username field with 'testaccount47' on #user_username
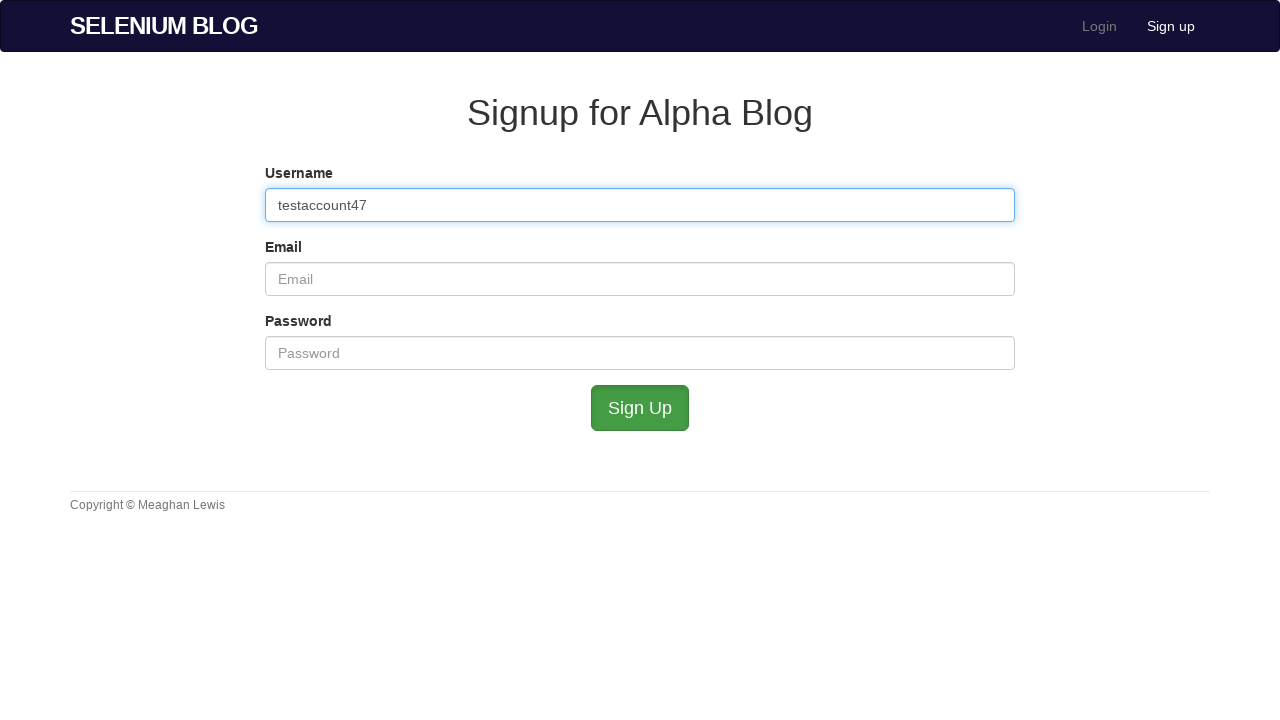

Filled email field with 'shortpw47@mailinator.com' on #user_email
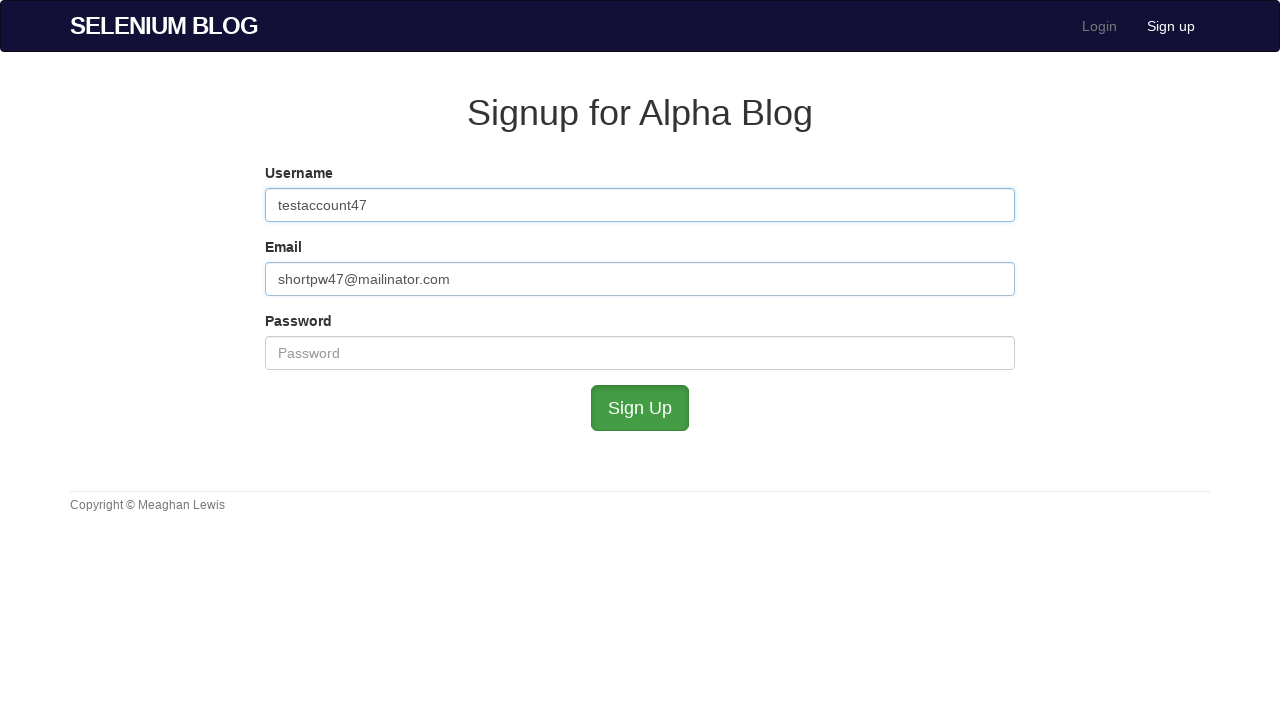

Filled password field with 'abc' (less than 8 characters - invalid) on #user_password
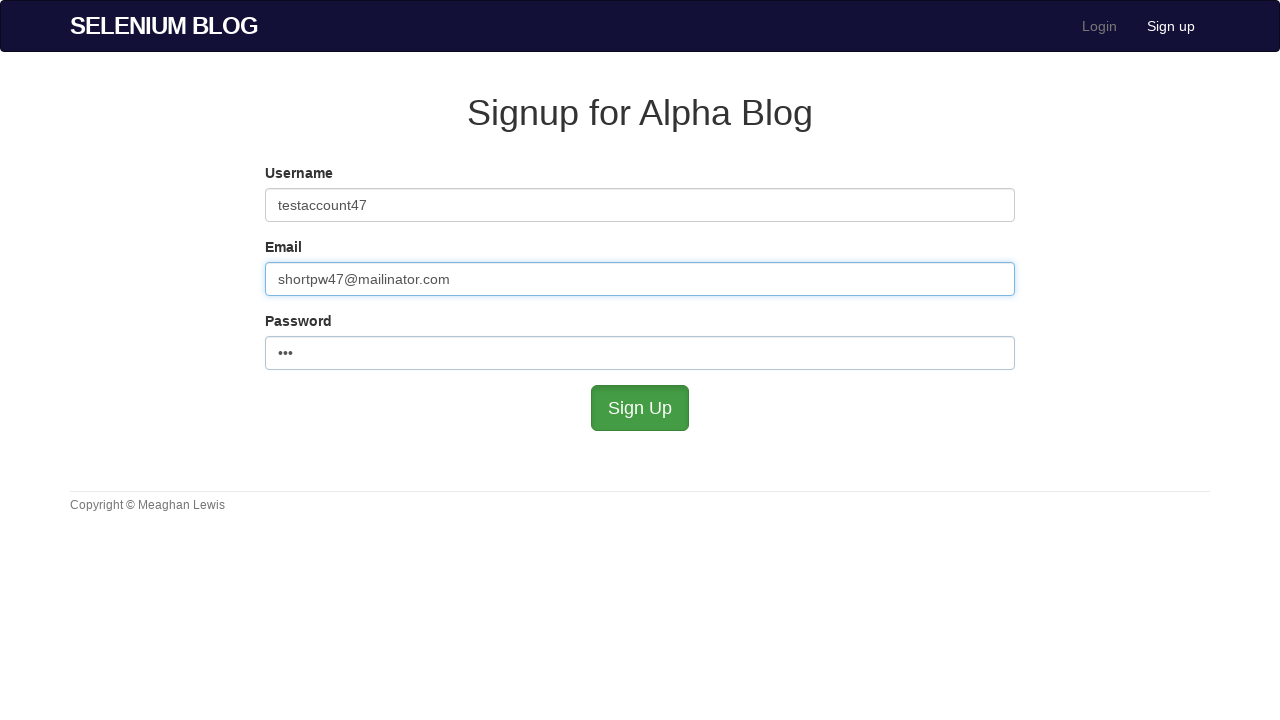

Clicked submit button to attempt signup with incomplete password at (640, 408) on #submit
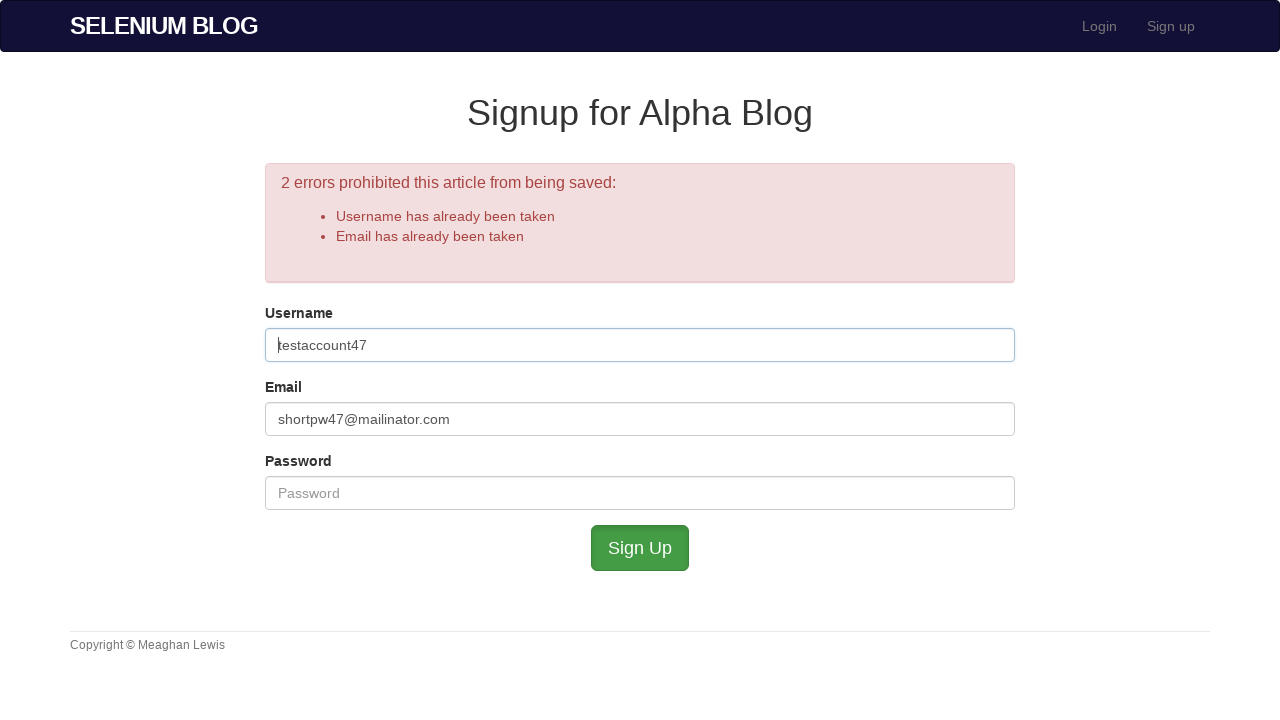

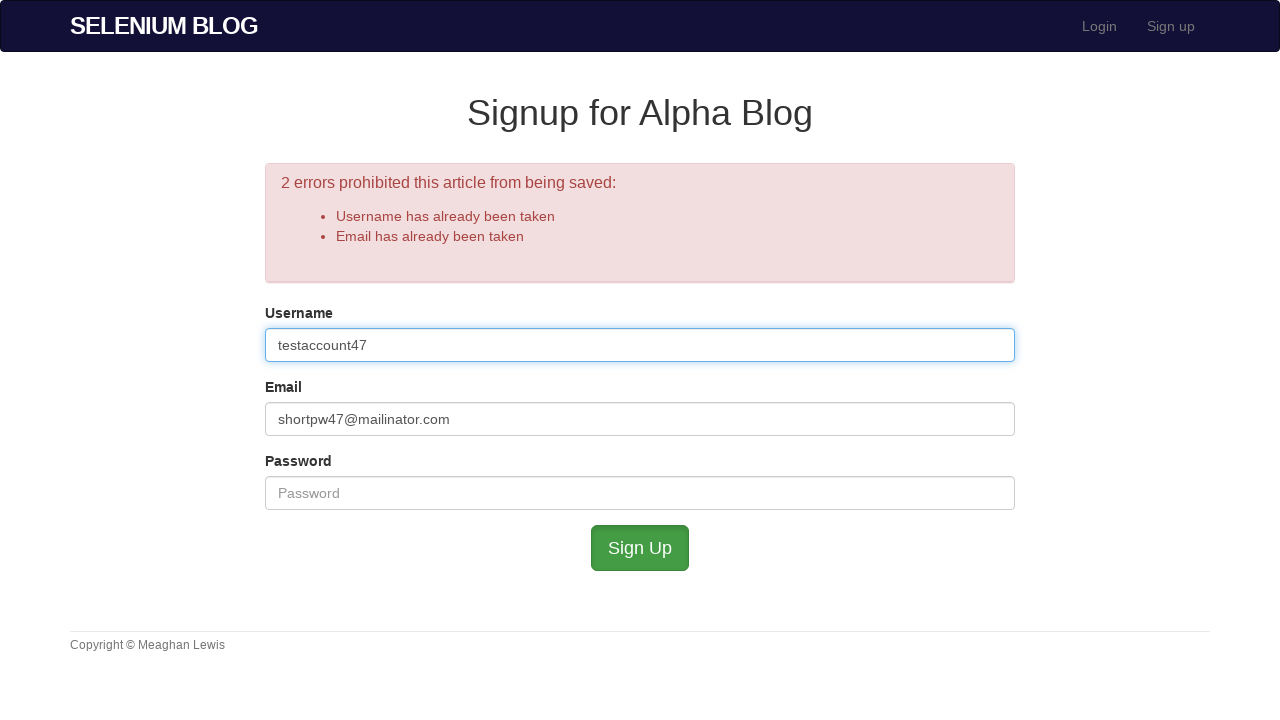